Tests iframe interaction by switching into an iframe, clearing and filling a text box, then switching back to the parent frame to access an element

Starting URL: https://the-internet.herokuapp.com/iframe

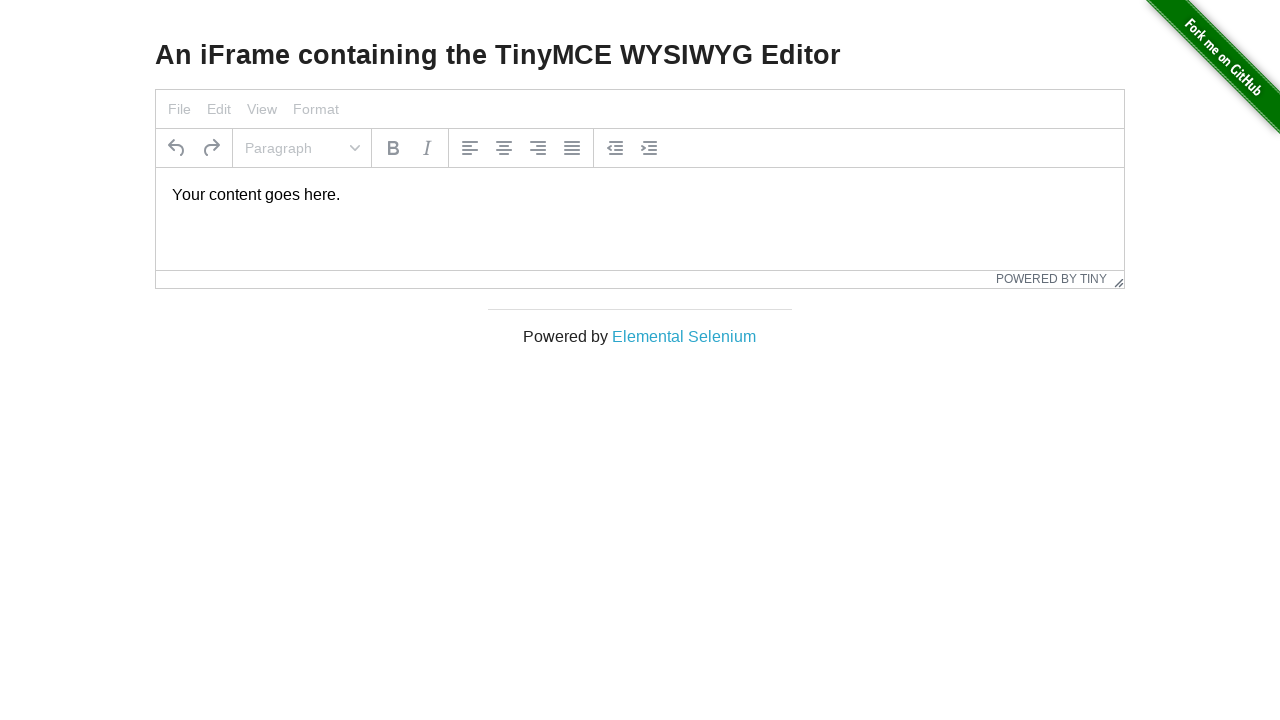

Retrieved header text from h3 element
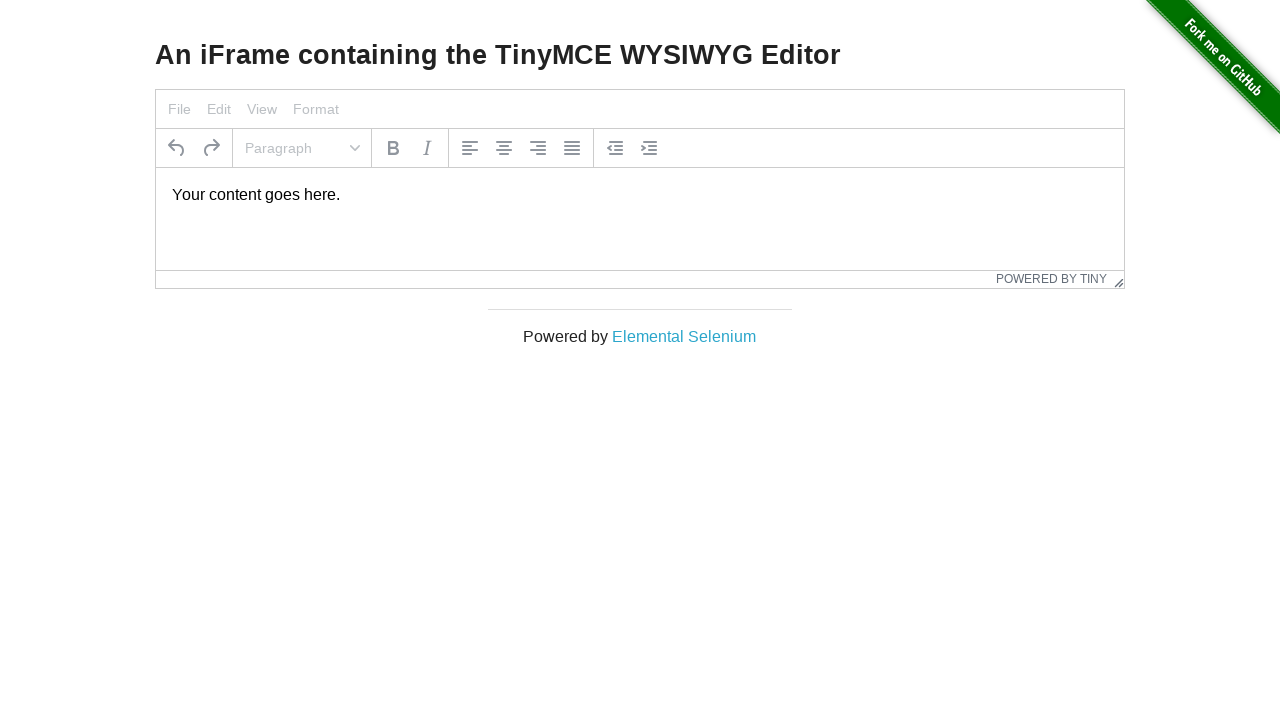

Located iframe with ID 'mce_0_ifr'
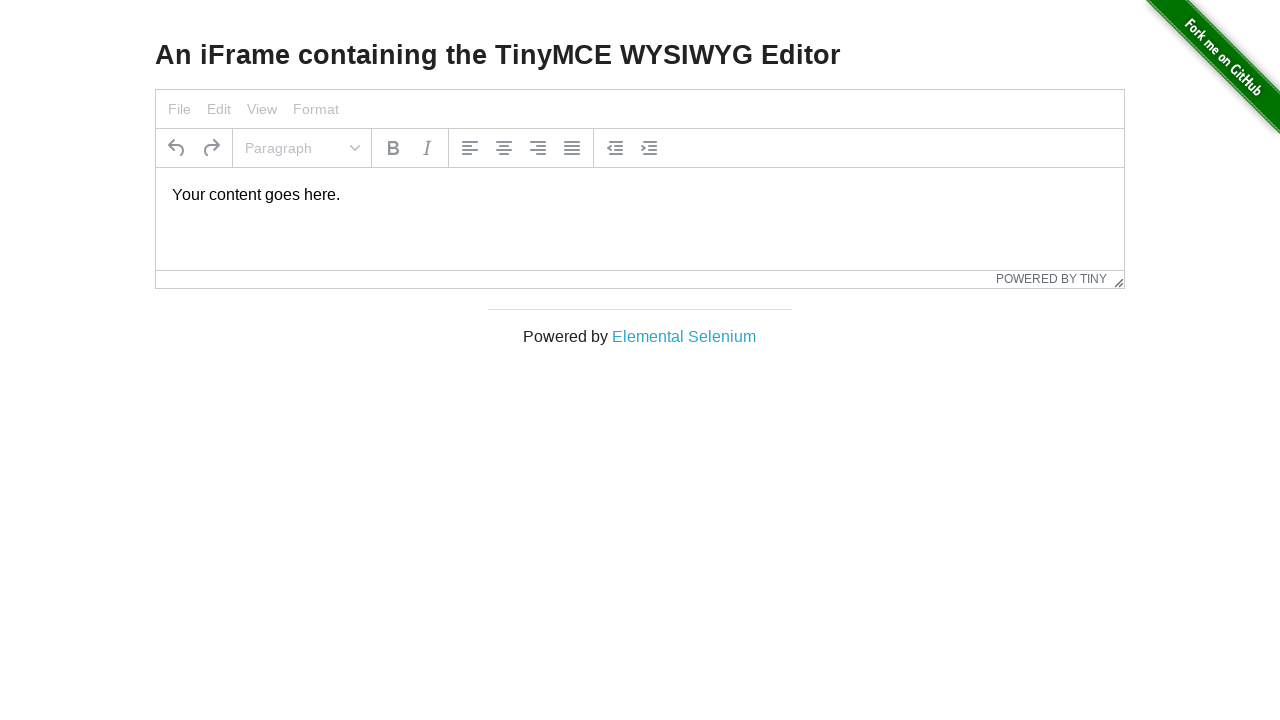

Located paragraph element inside iframe
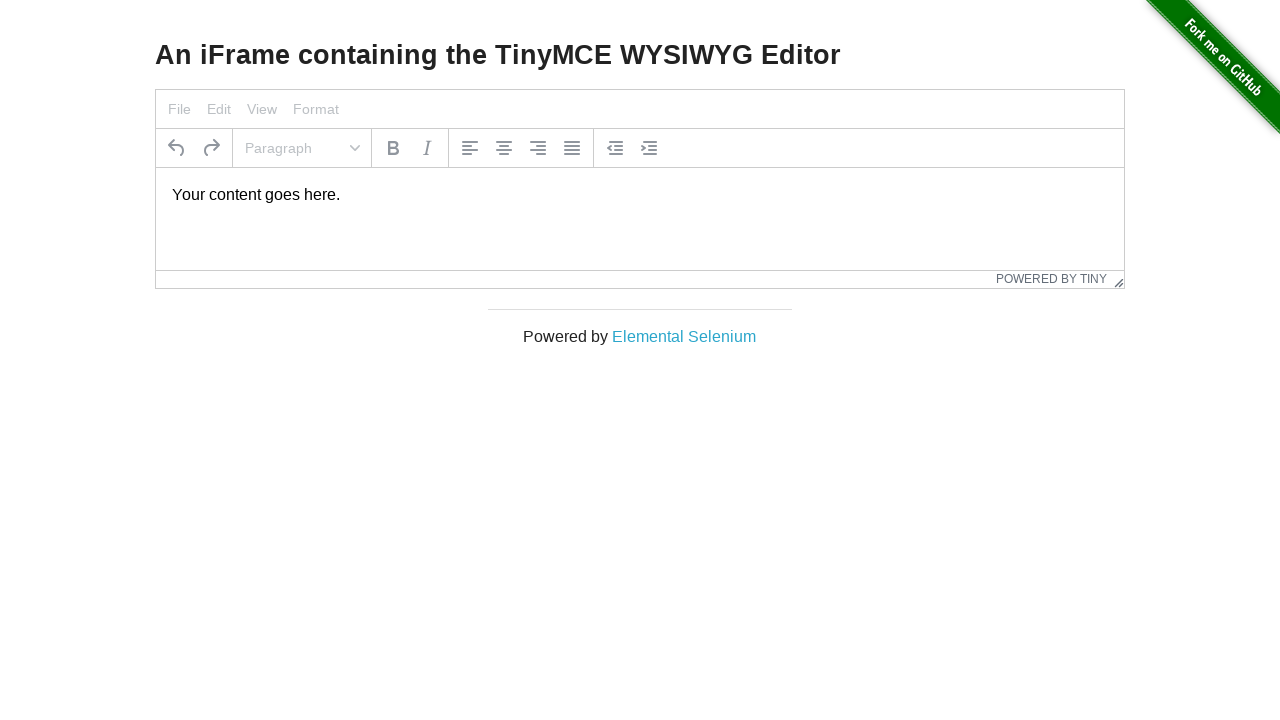

Clicked on text box inside iframe at (640, 195) on #mce_0_ifr >> internal:control=enter-frame >> p
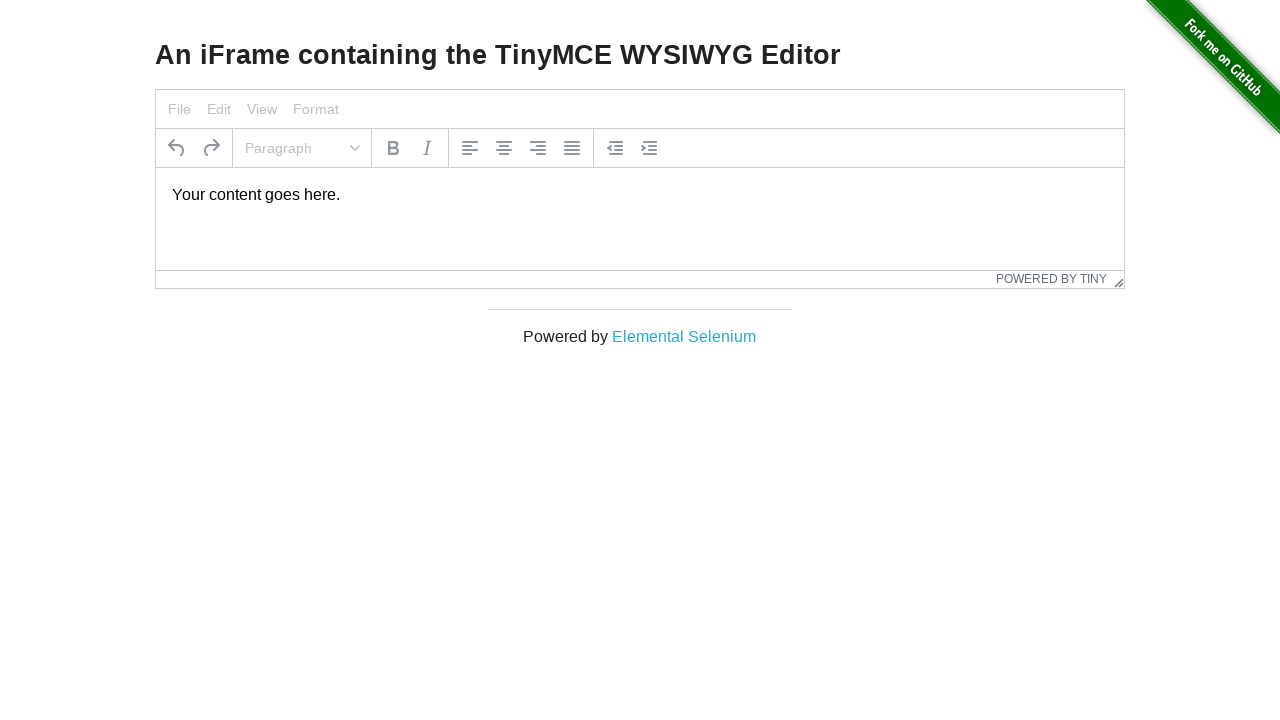

Selected all text in iframe text box using Ctrl+A
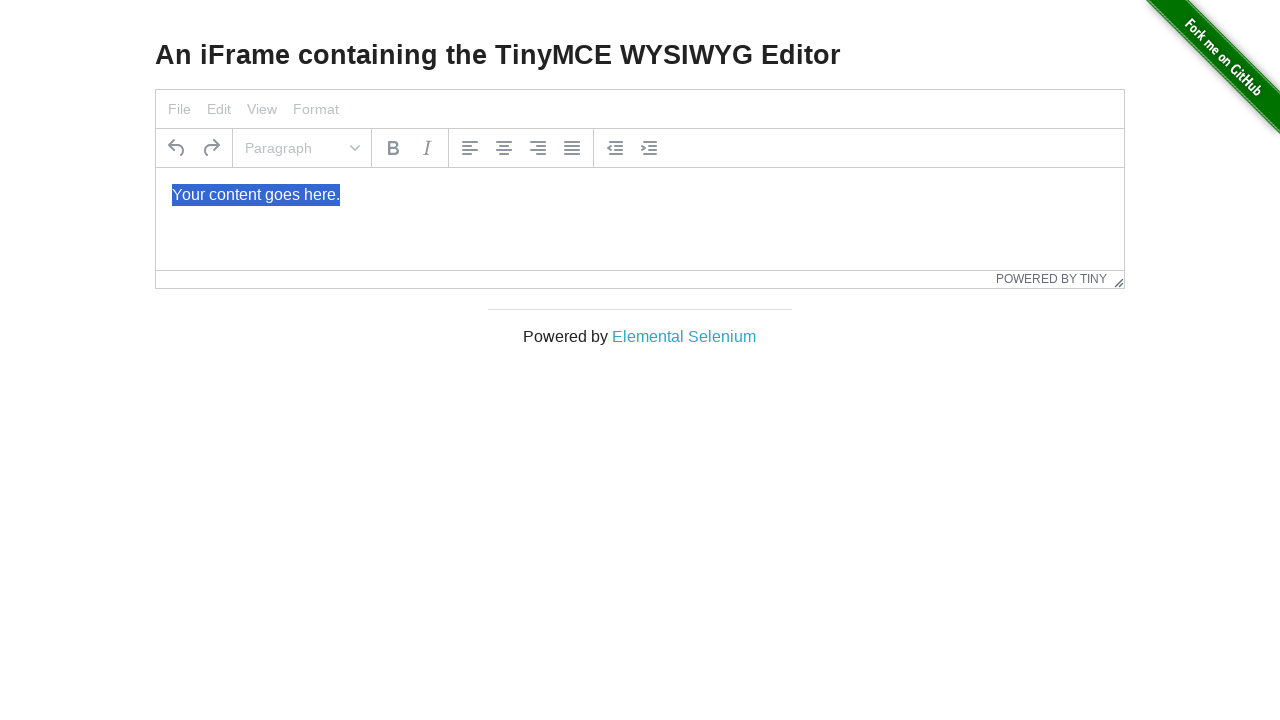

Typed 'Merhaba Dunya!' into the iframe text box
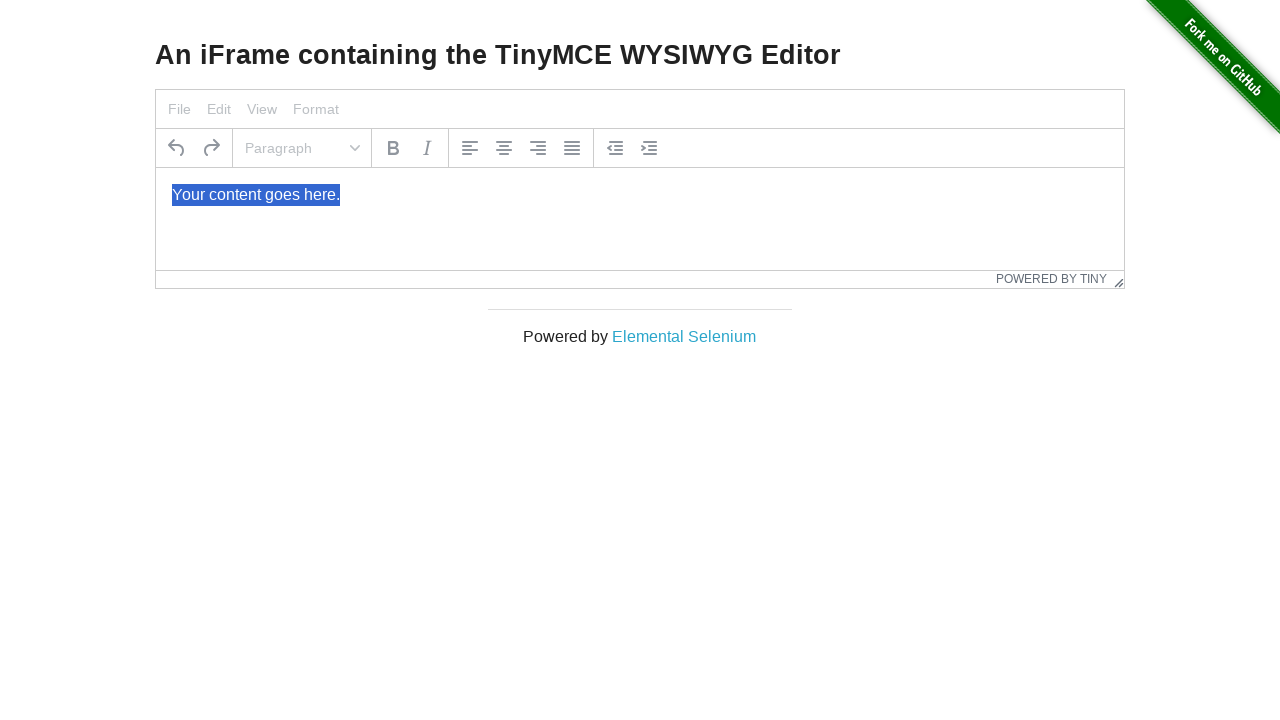

Retrieved text content from 'Elemental Selenium' link in parent frame
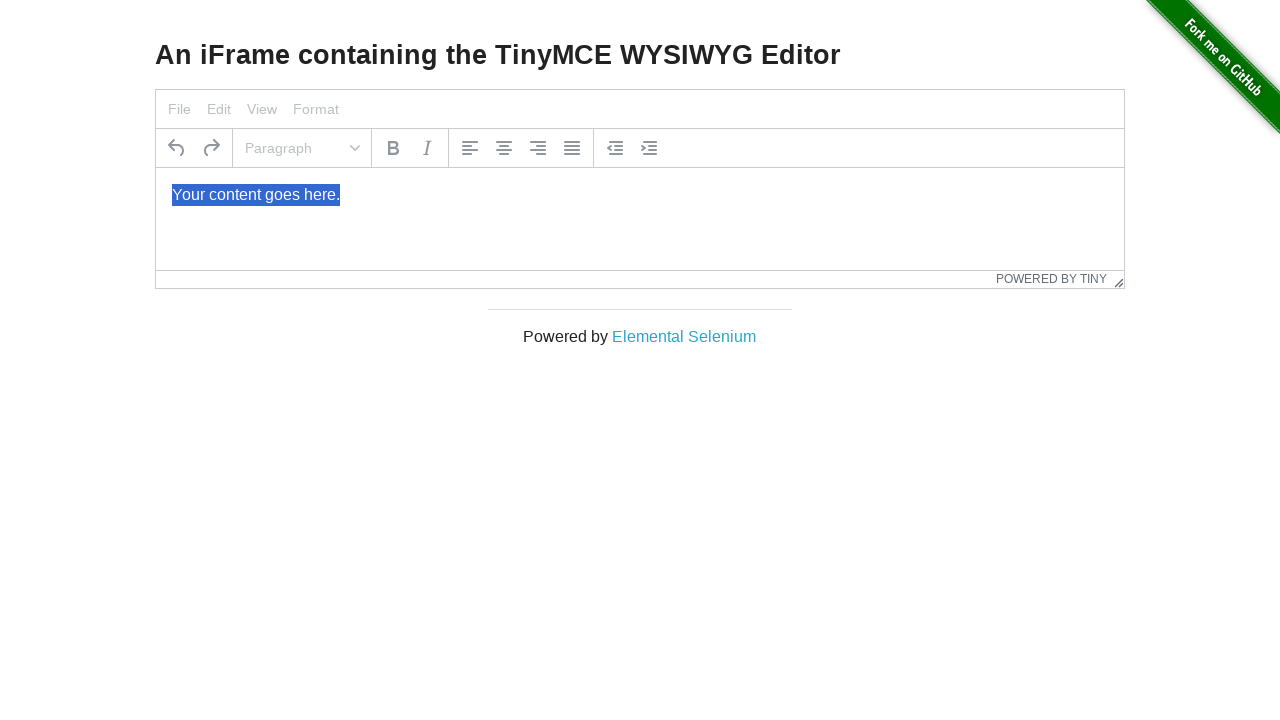

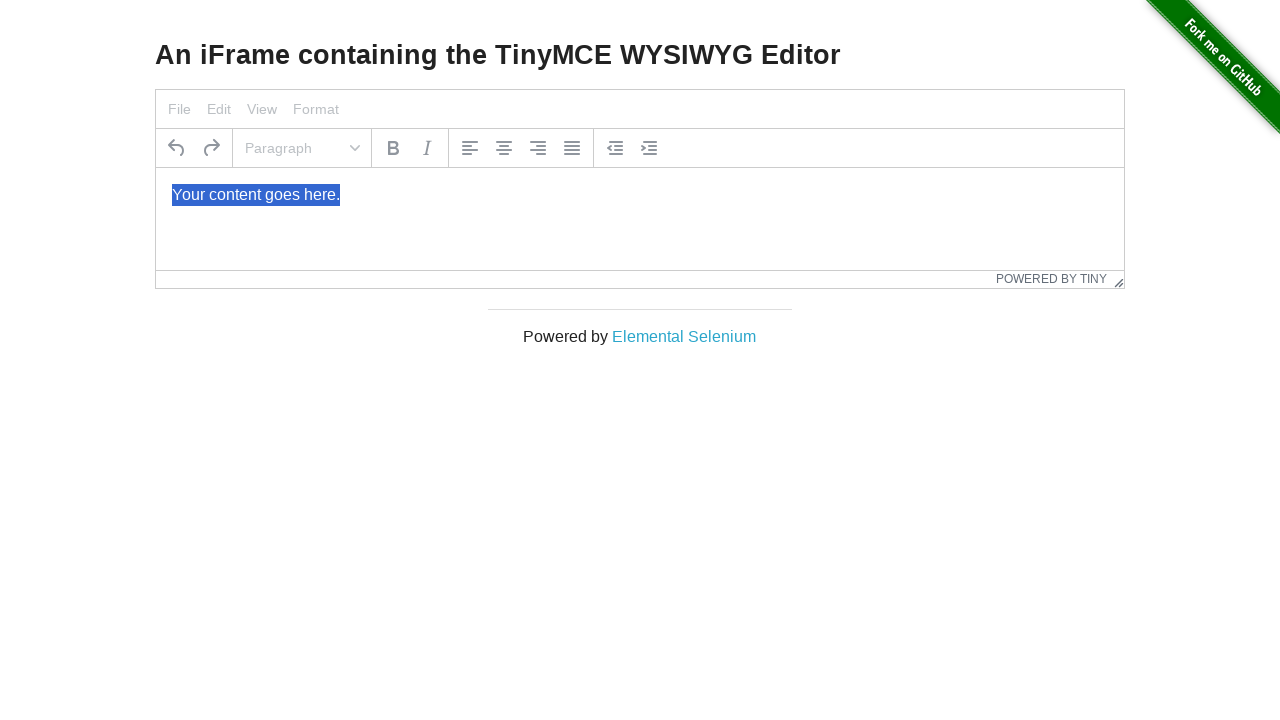